Tests search functionality on Tide website by searching for "Powder" and submitting the search form

Starting URL: https://tide.com/en-us

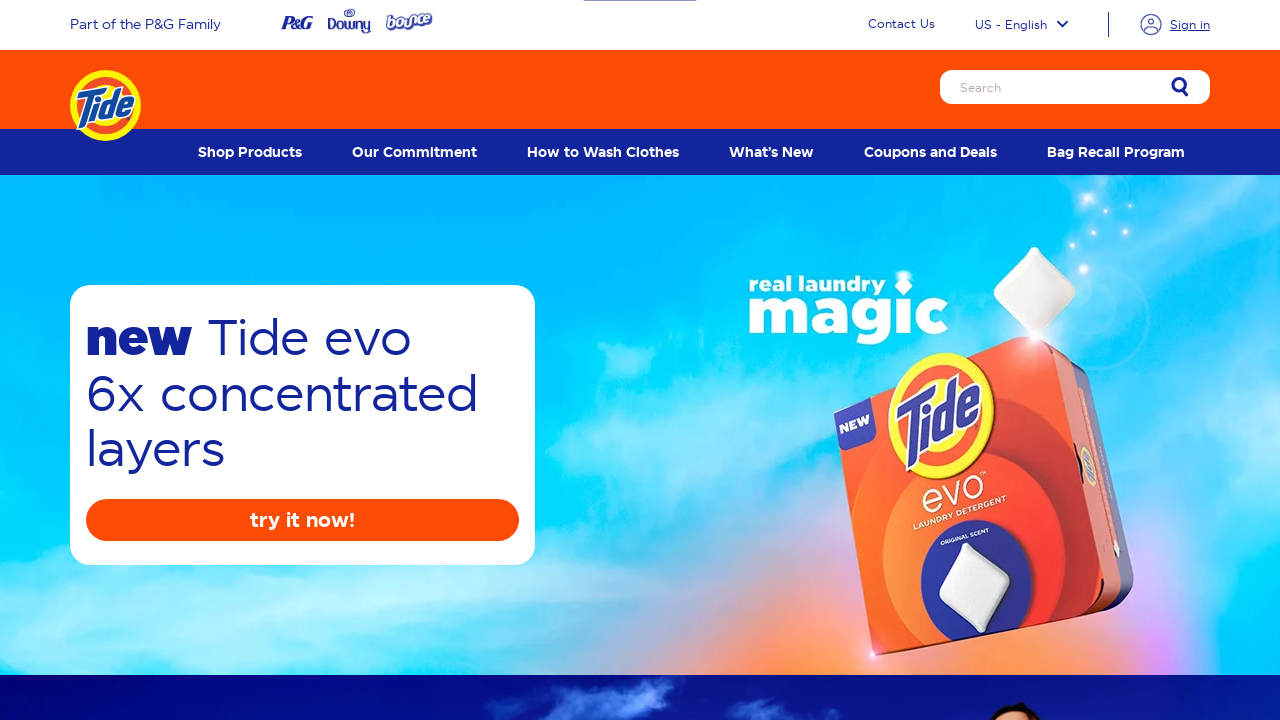

Filled search box with 'Powder' on input[placeholder='Search']
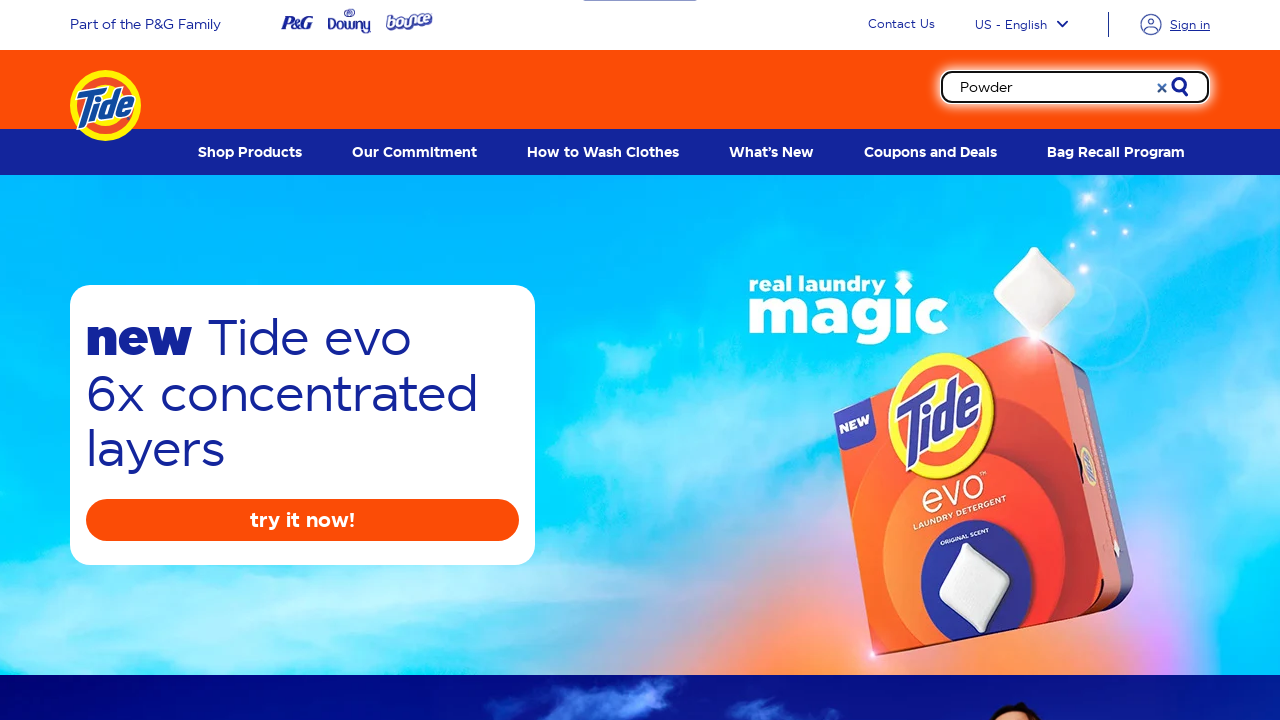

Pressed Enter to submit search form on input[placeholder='Search']
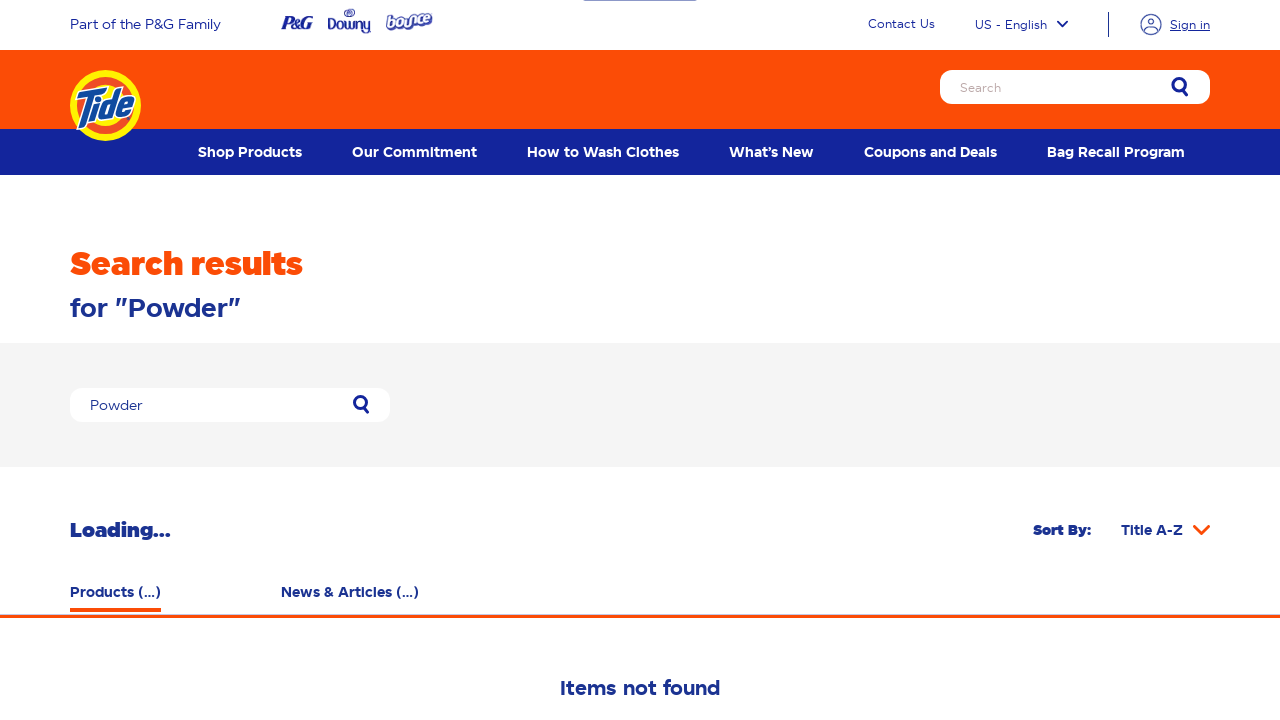

Search results loaded and page became idle
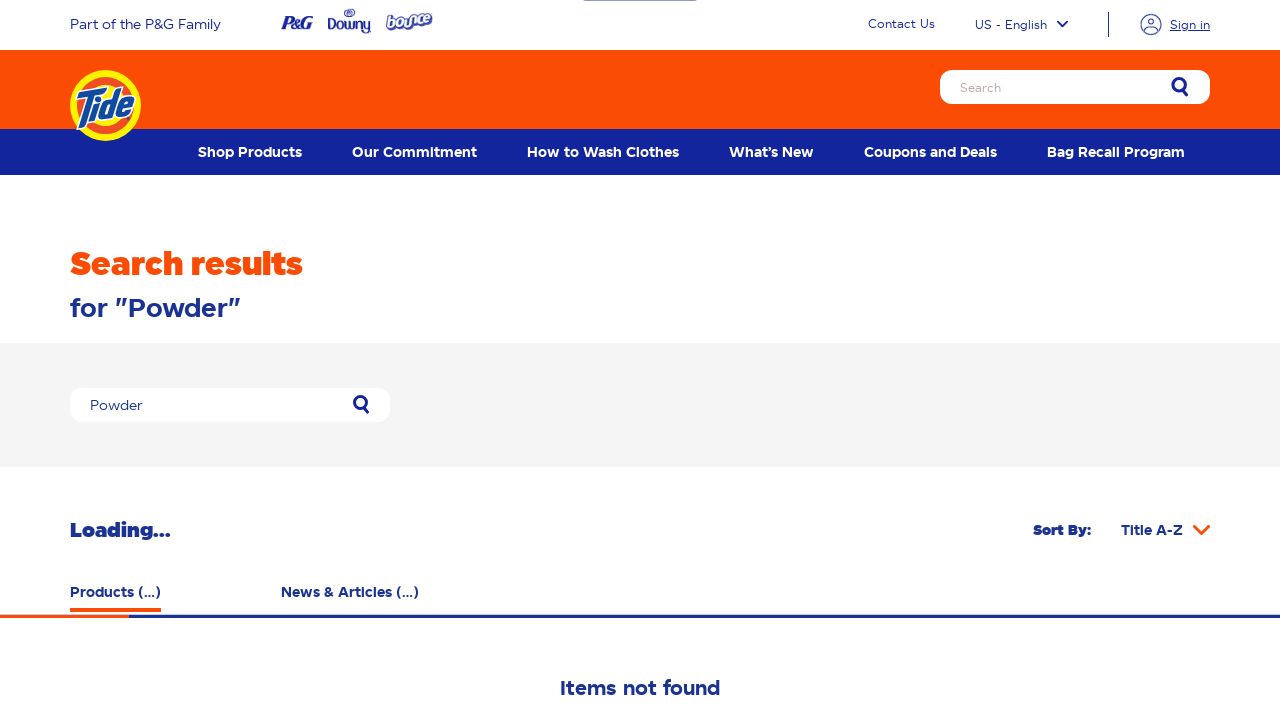

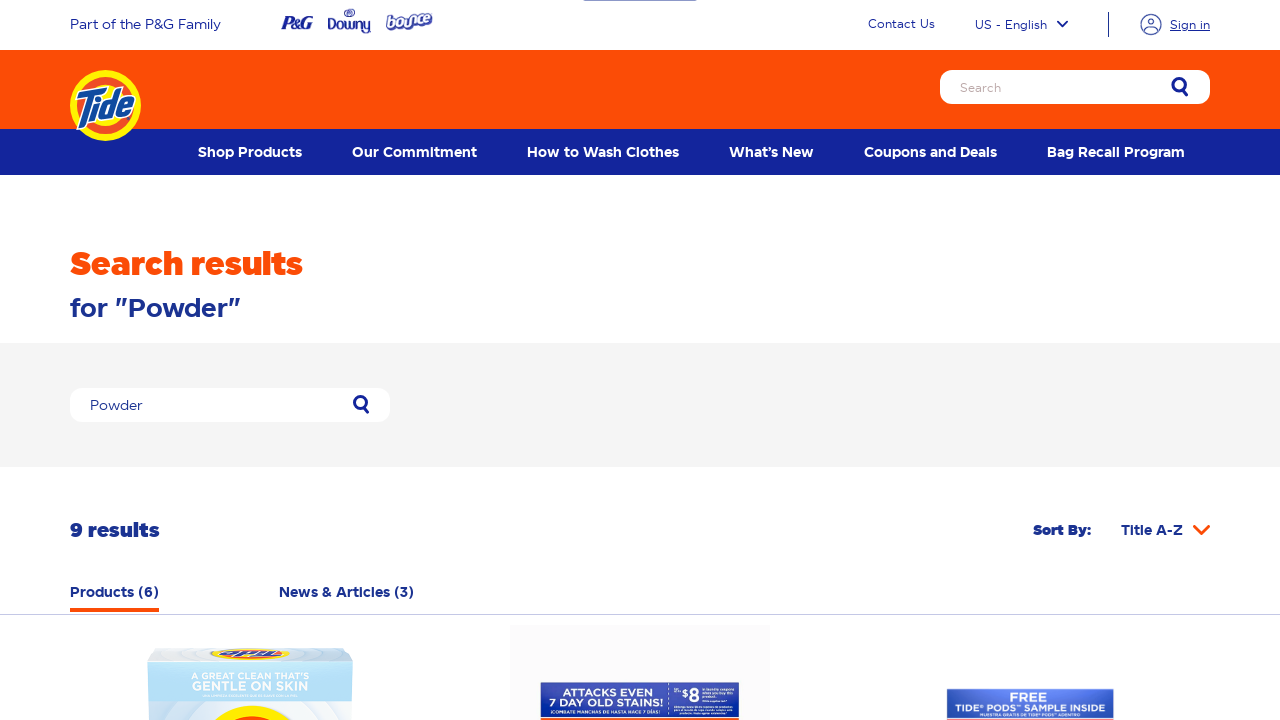